Demonstrates right-click context menu interaction by right-clicking on a button element to trigger a context menu

Starting URL: https://swisnl.github.io/jQuery-contextMenu/demo.html

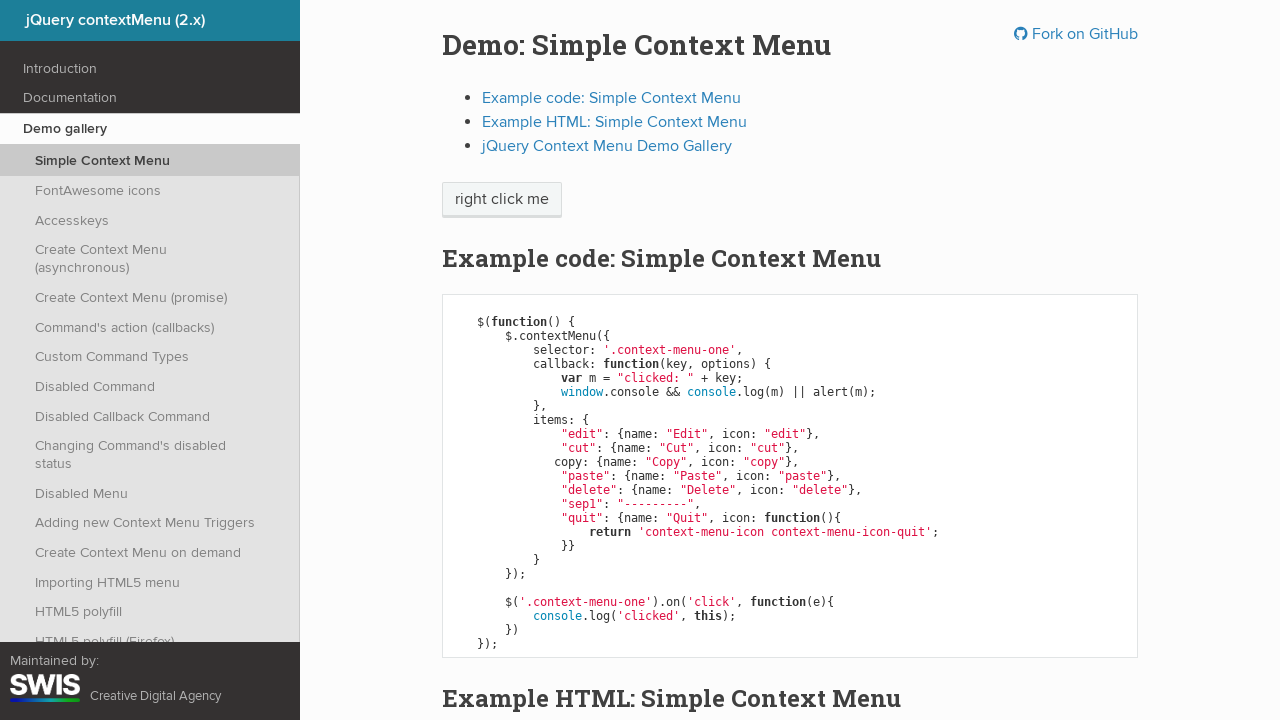

Right-clicked on context menu button to trigger context menu at (502, 200) on xpath=//span[@class='context-menu-one btn btn-neutral']
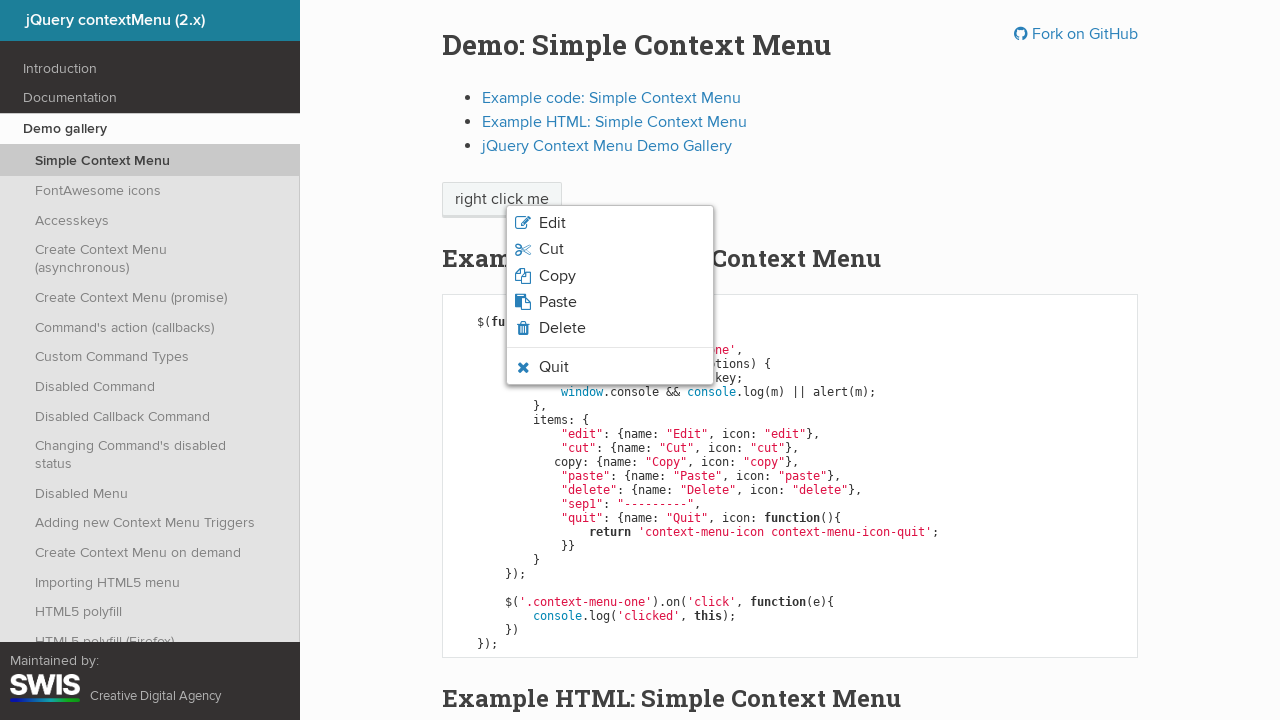

Waited for context menu to appear
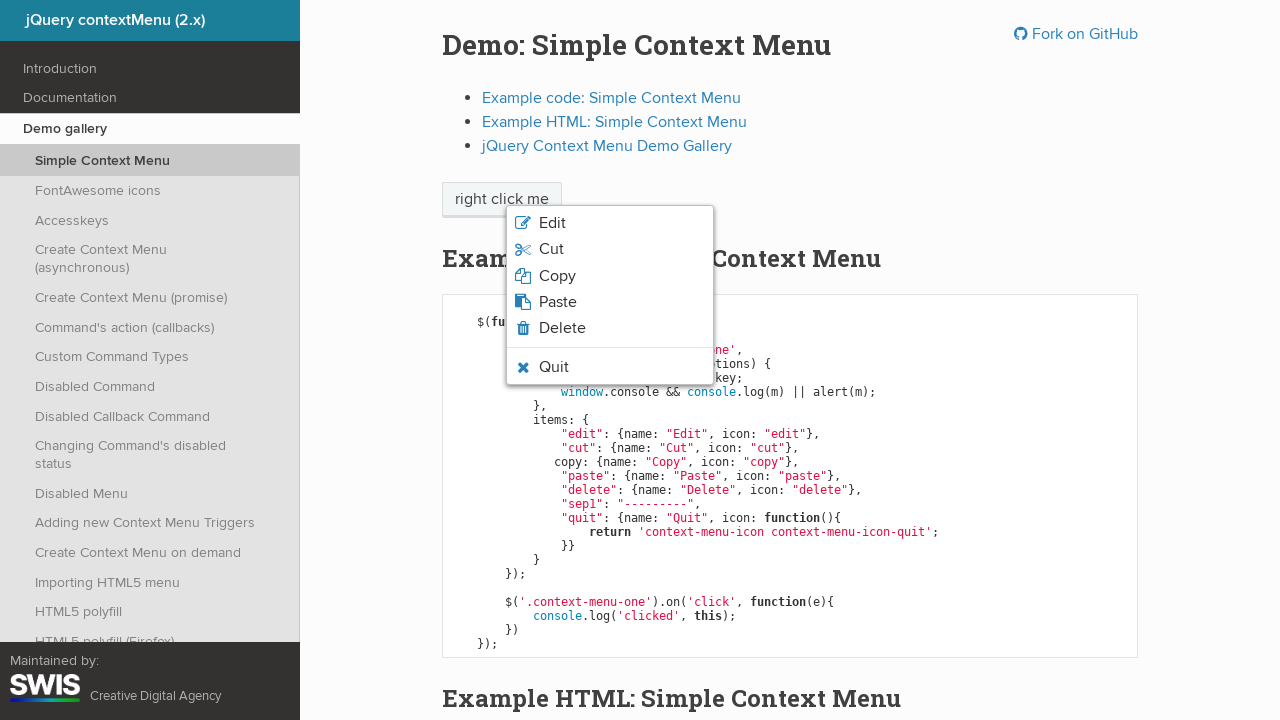

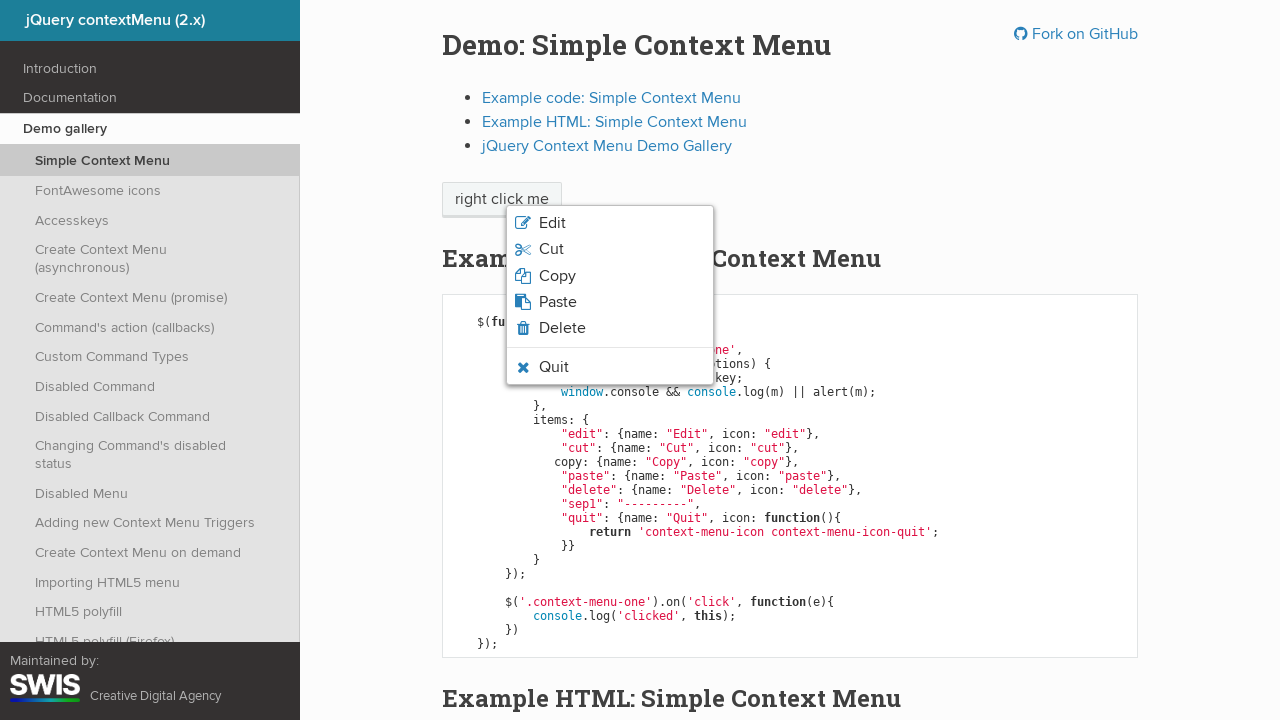